Tests link counting in different page sections and opens footer column links in new tabs to verify they work

Starting URL: http://www.qaclickacademy.com/practice.php

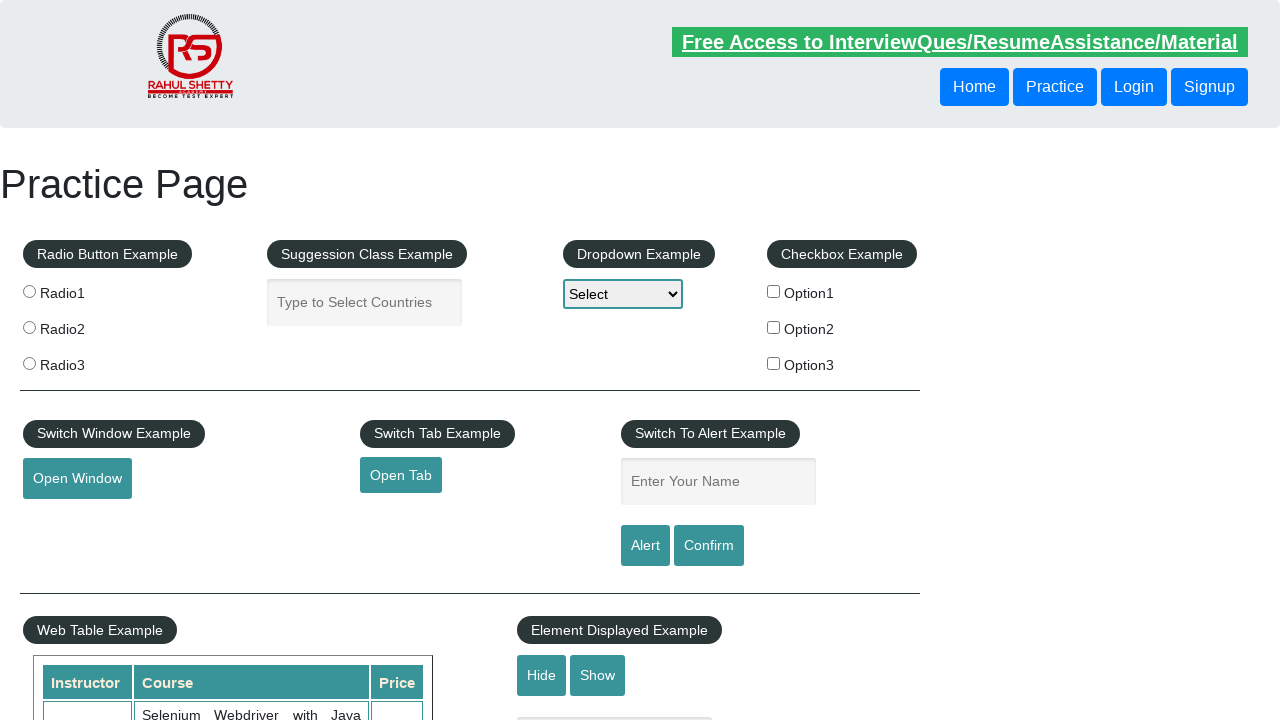

Located all links on page - found 27 total links
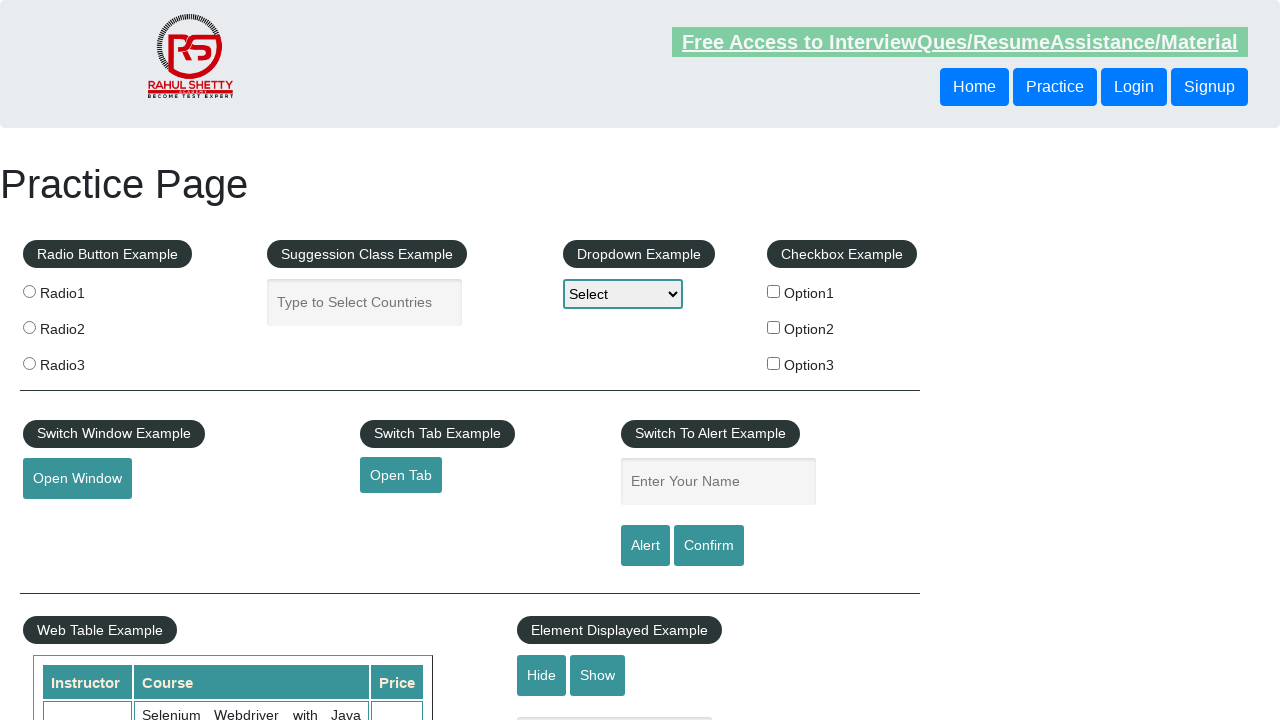

Located footer section with ID 'gf-BIG'
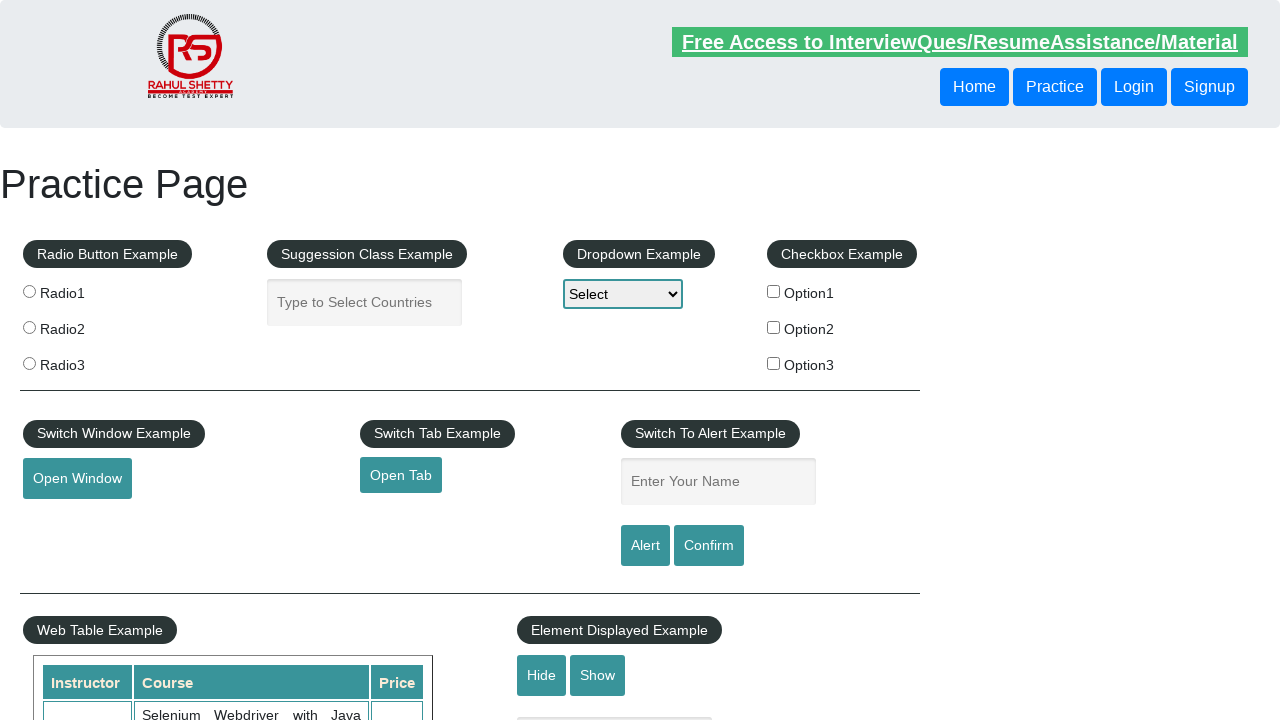

Located all links in footer section - found 20 footer links
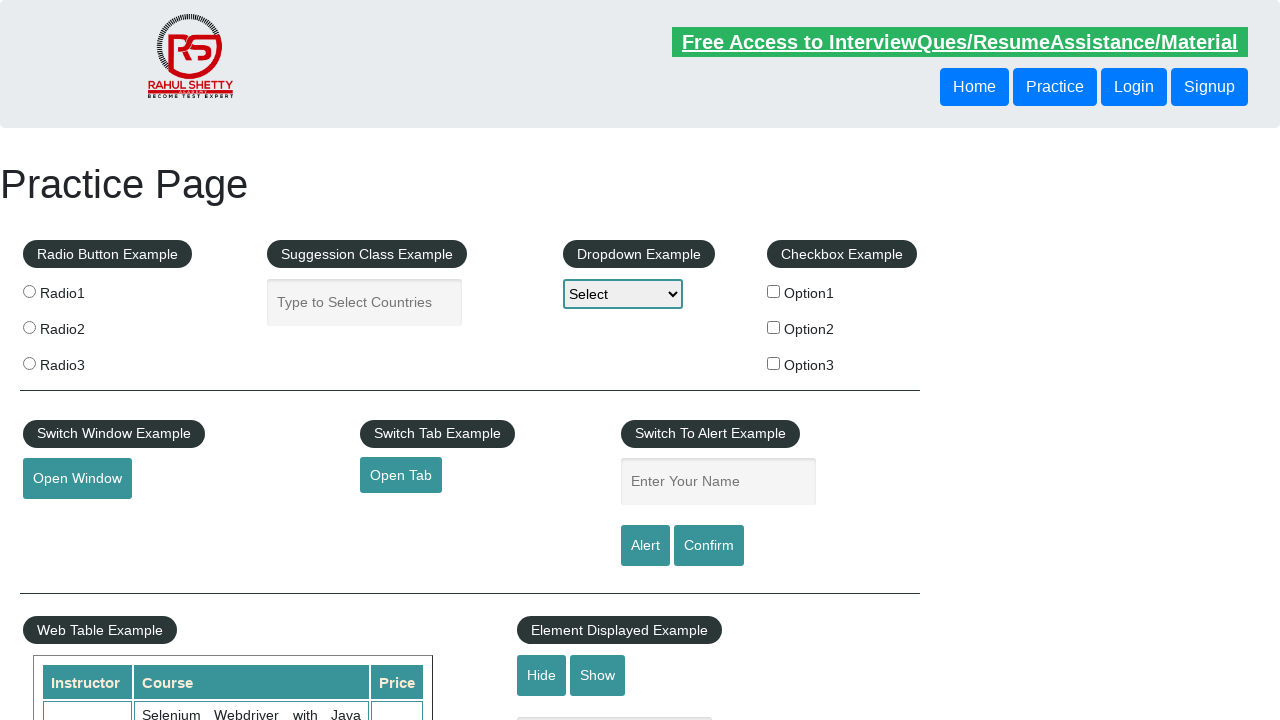

Located first column of footer table
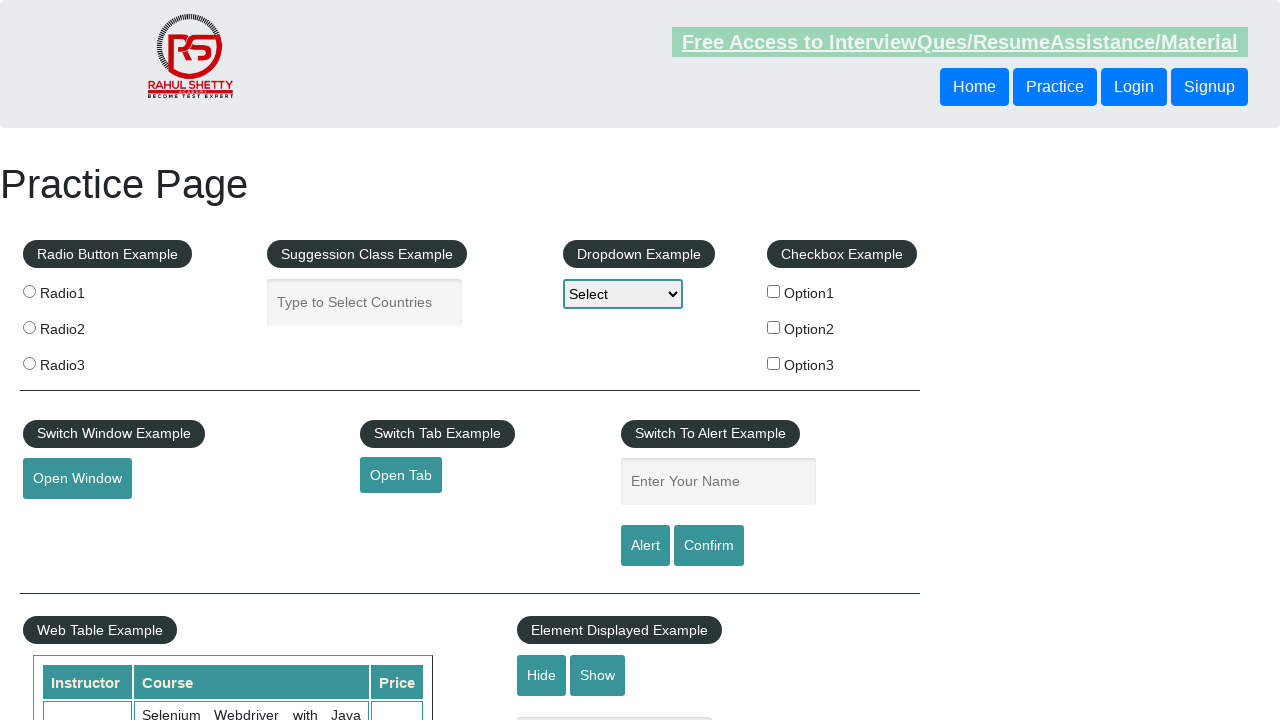

Located all links in first footer column - found 5 column links
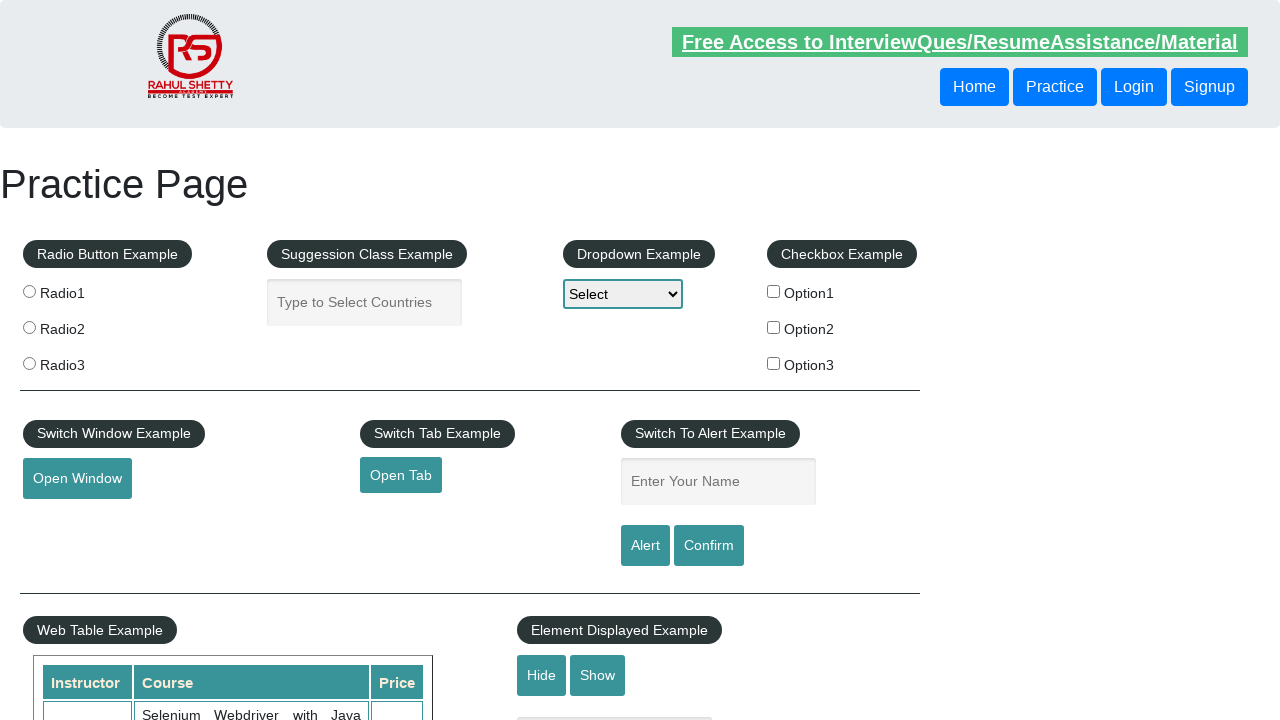

Located footer column link #1
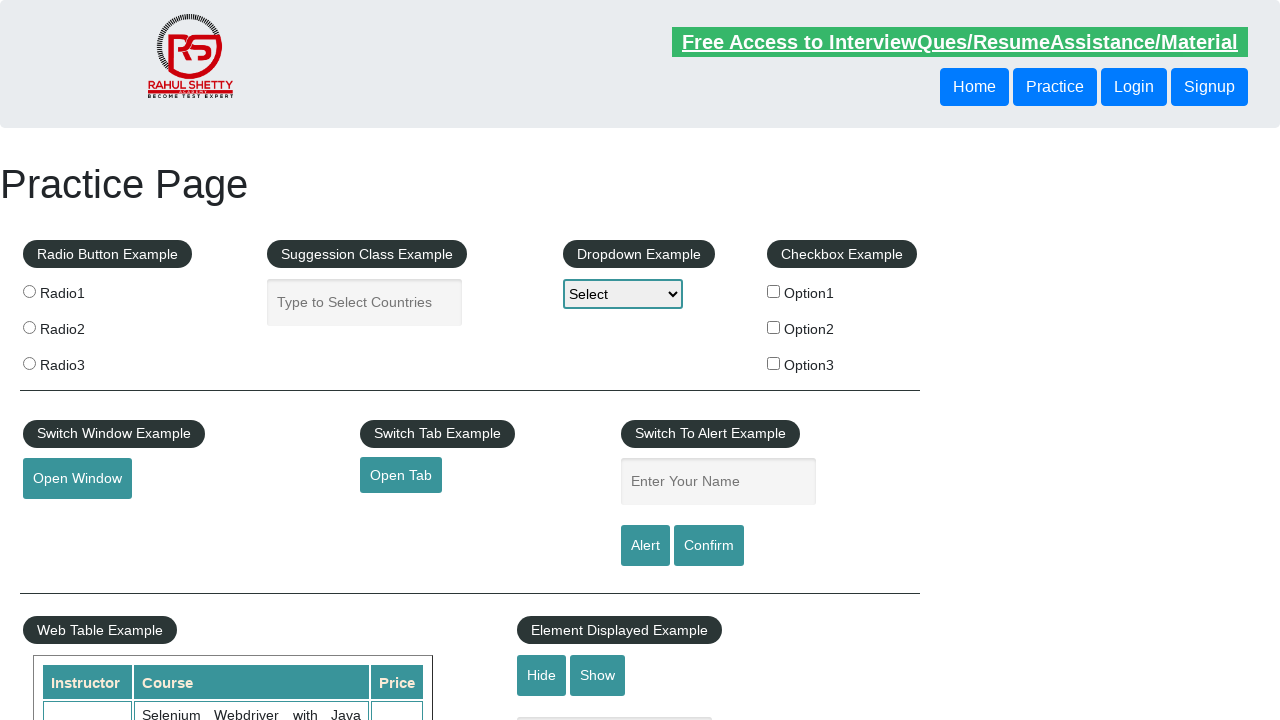

Opened footer column link #1 in new tab with Ctrl+Click at (68, 520) on #gf-BIG >> xpath=//table/tbody/tr/td[1]/ul >> a >> nth=1
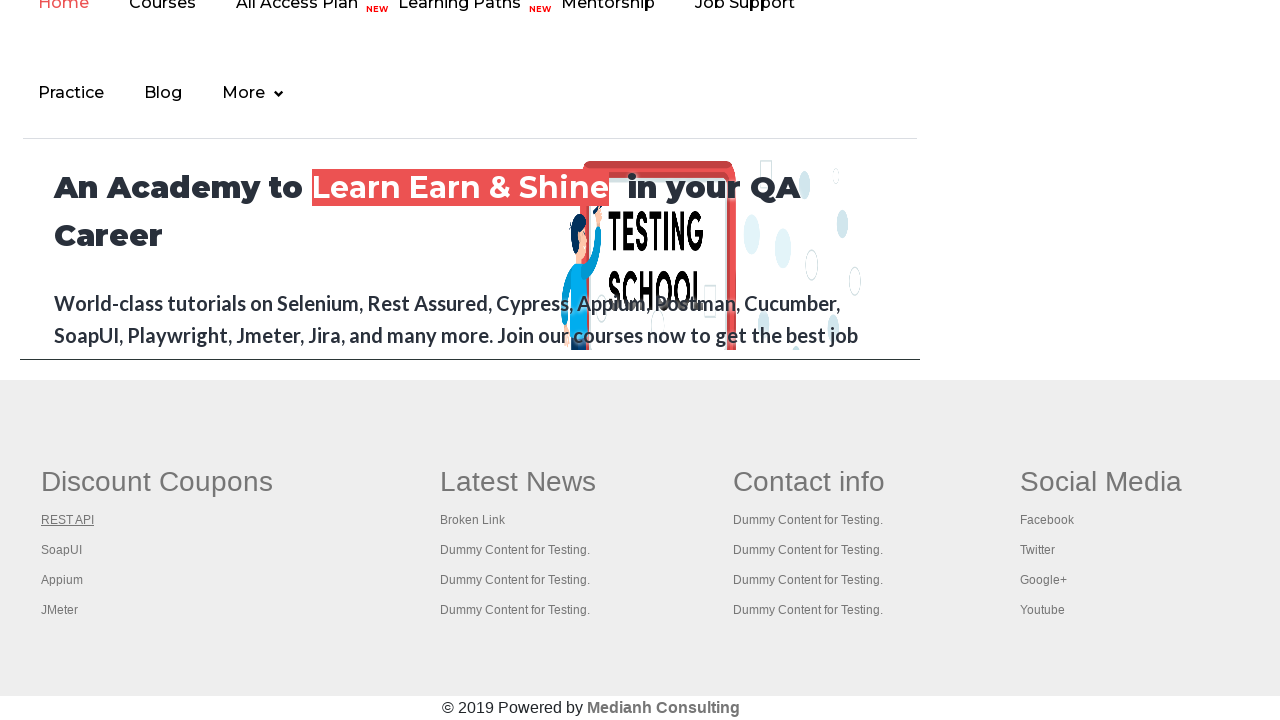

Waited 1 second for new tab to load
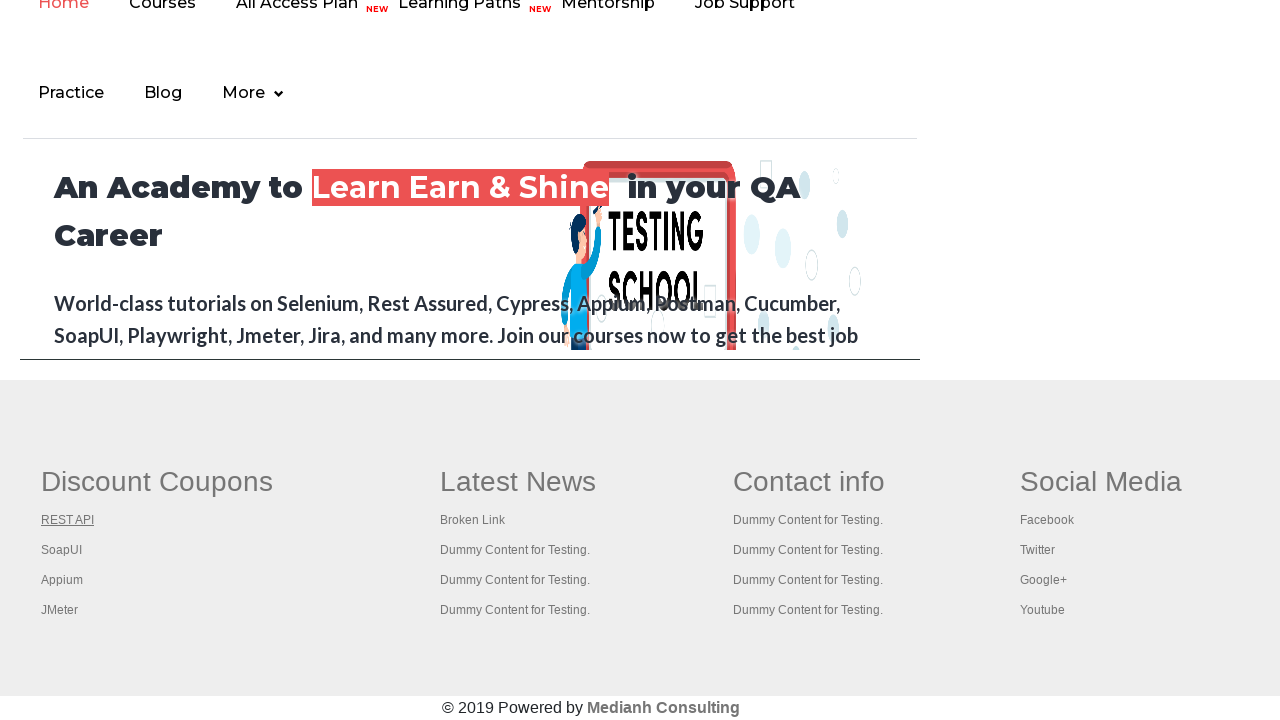

Located footer column link #2
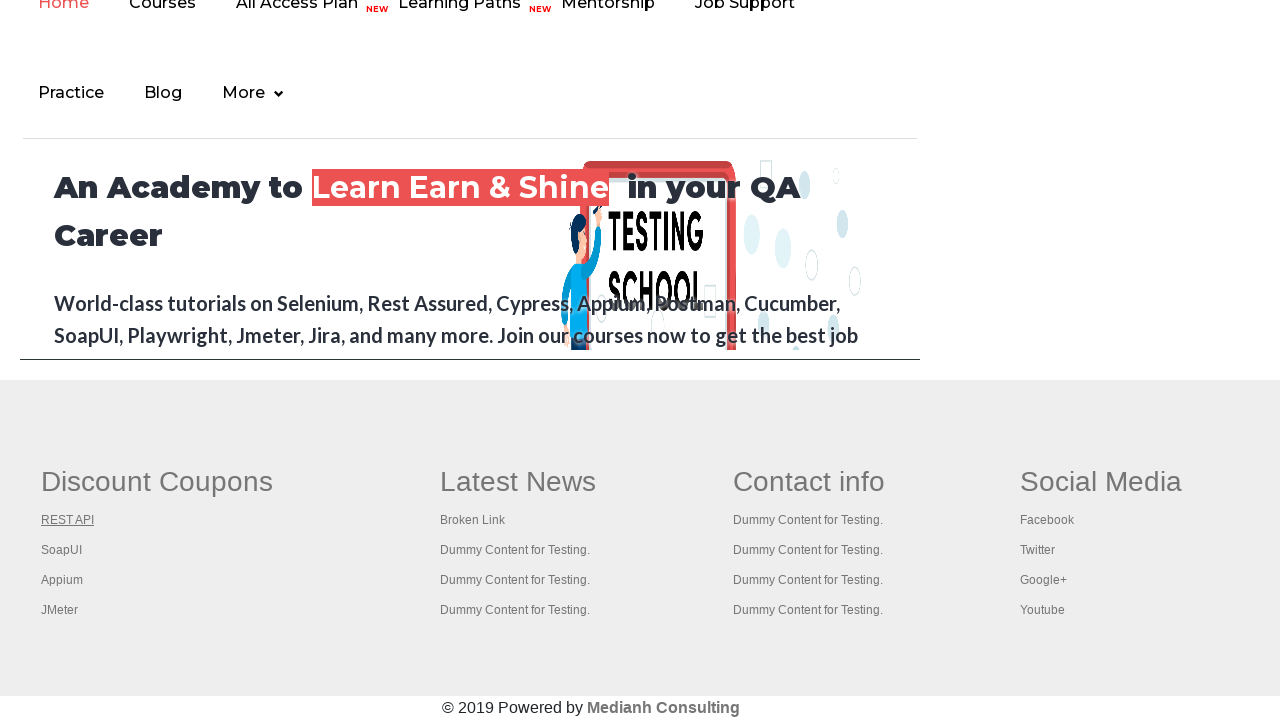

Opened footer column link #2 in new tab with Ctrl+Click at (62, 550) on #gf-BIG >> xpath=//table/tbody/tr/td[1]/ul >> a >> nth=2
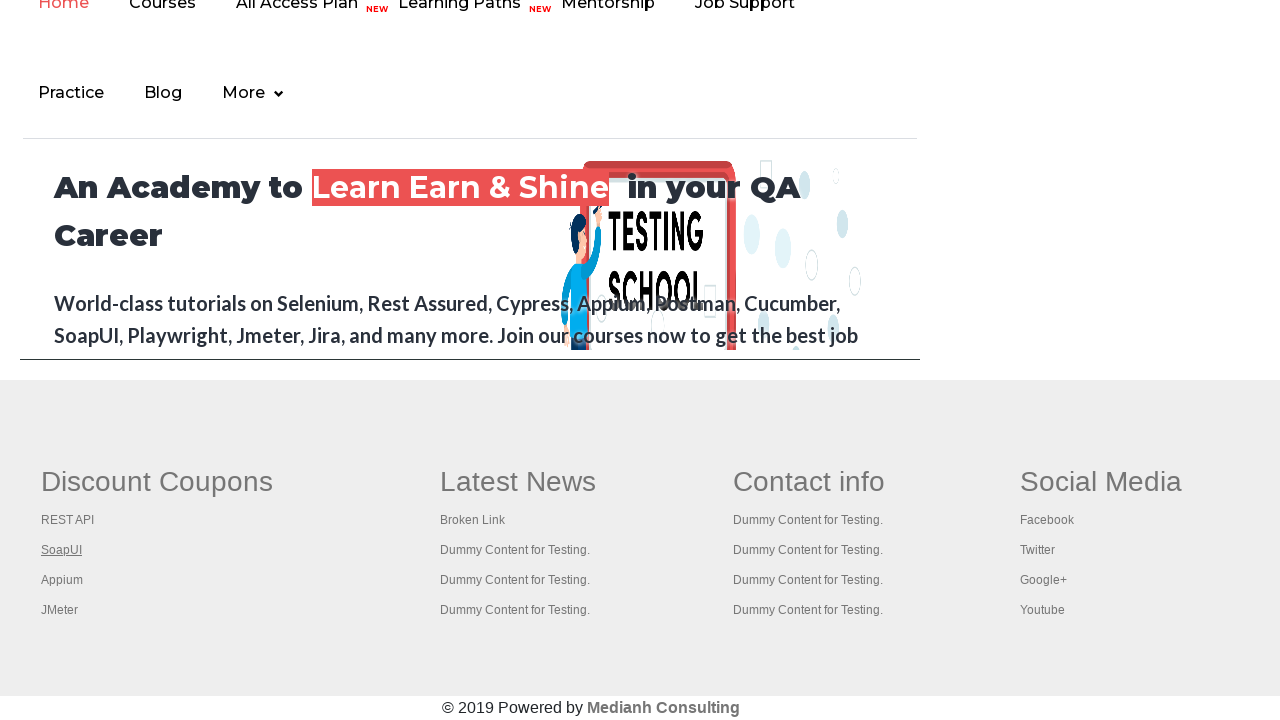

Waited 1 second for new tab to load
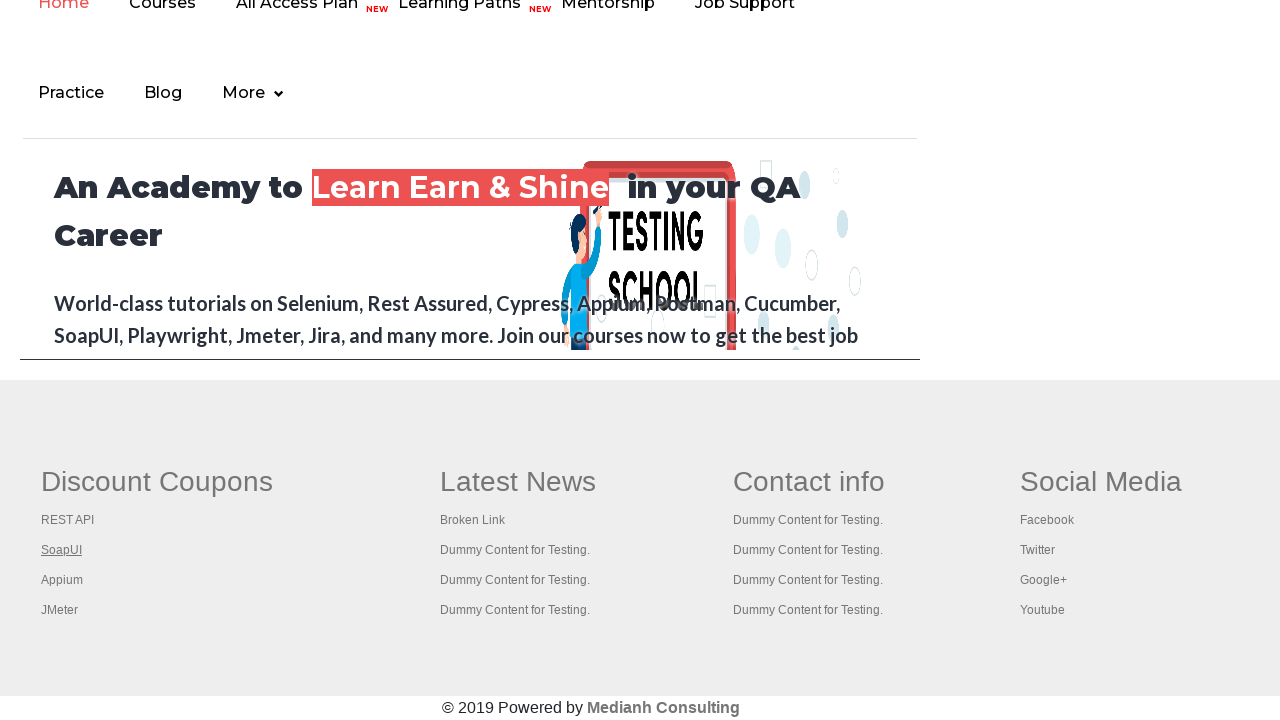

Located footer column link #3
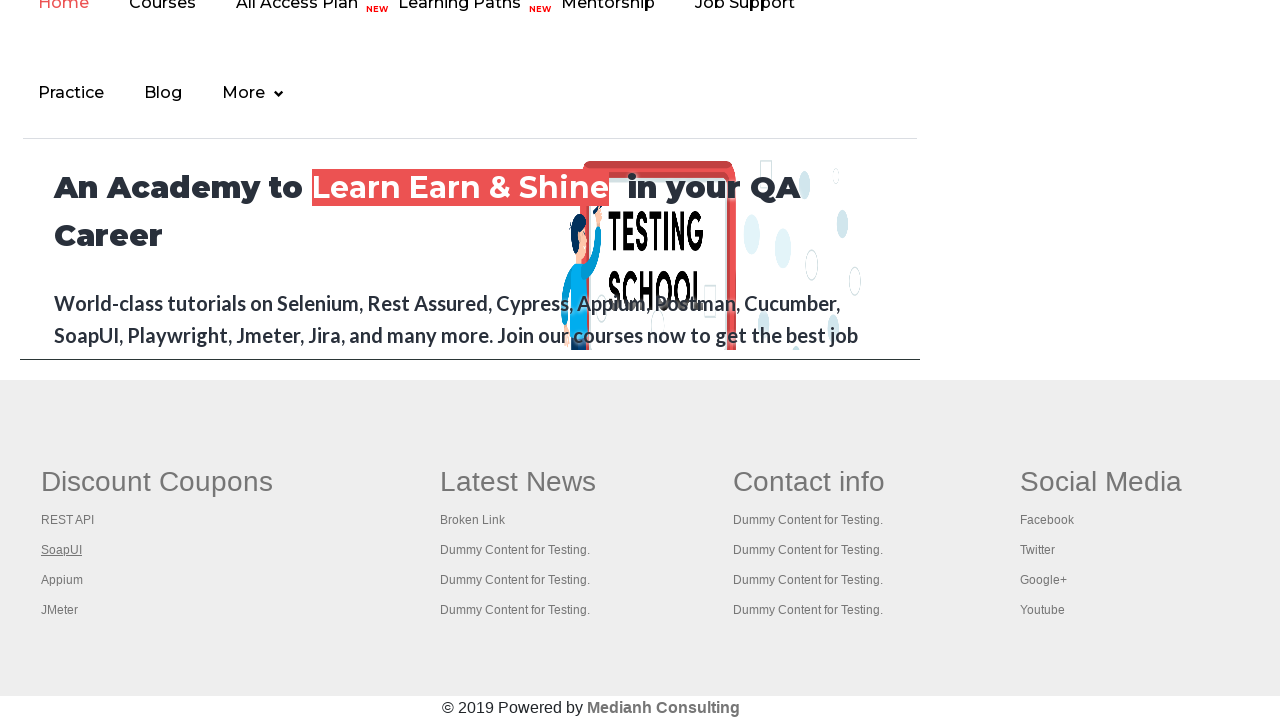

Opened footer column link #3 in new tab with Ctrl+Click at (62, 580) on #gf-BIG >> xpath=//table/tbody/tr/td[1]/ul >> a >> nth=3
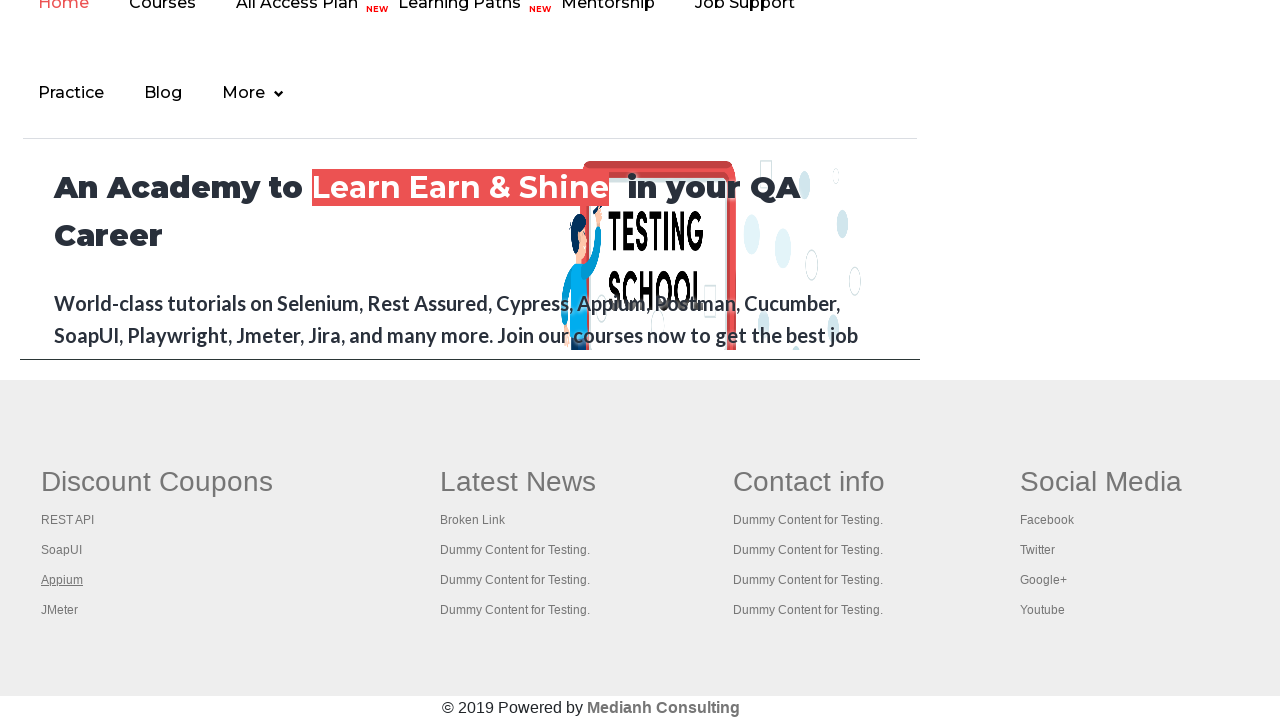

Waited 1 second for new tab to load
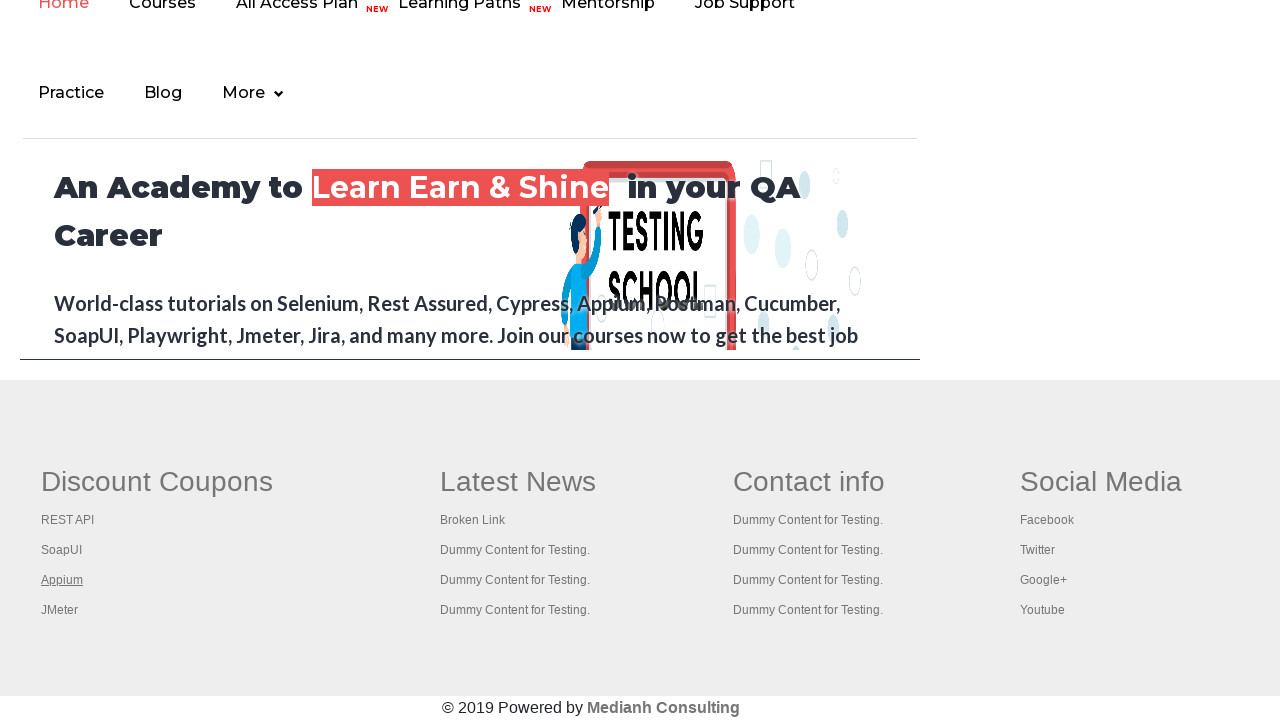

Located footer column link #4
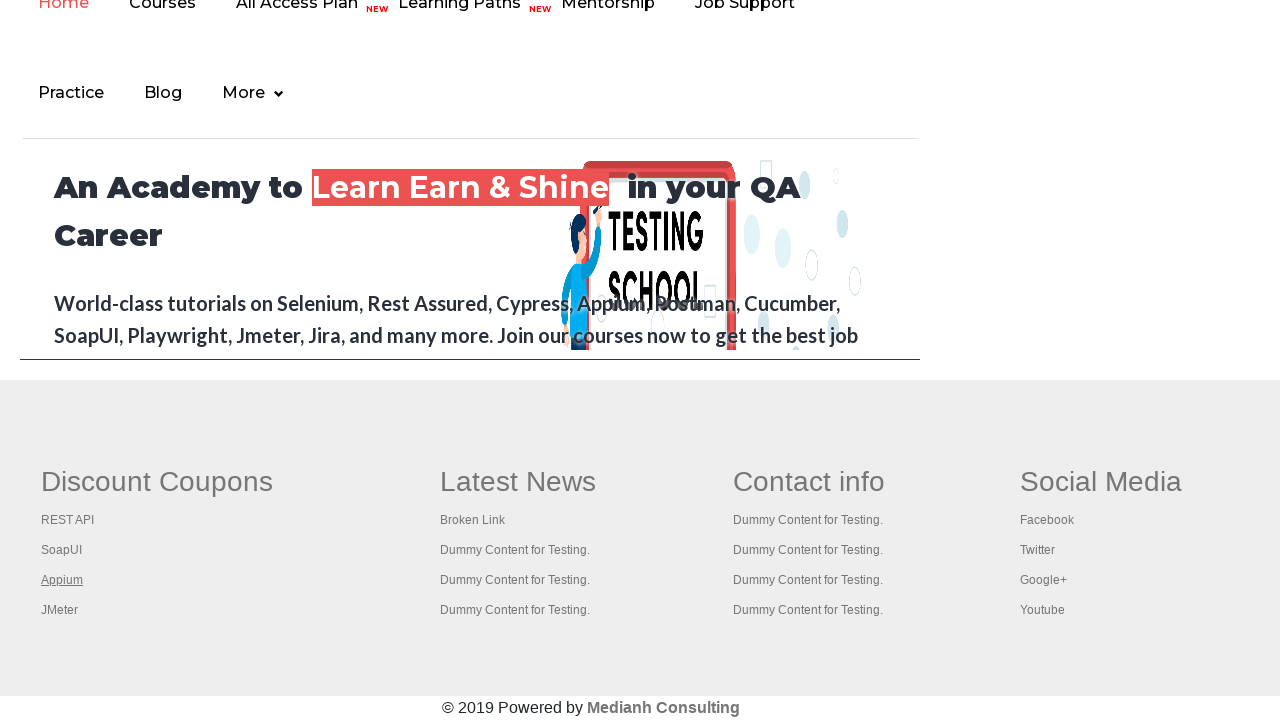

Opened footer column link #4 in new tab with Ctrl+Click at (60, 610) on #gf-BIG >> xpath=//table/tbody/tr/td[1]/ul >> a >> nth=4
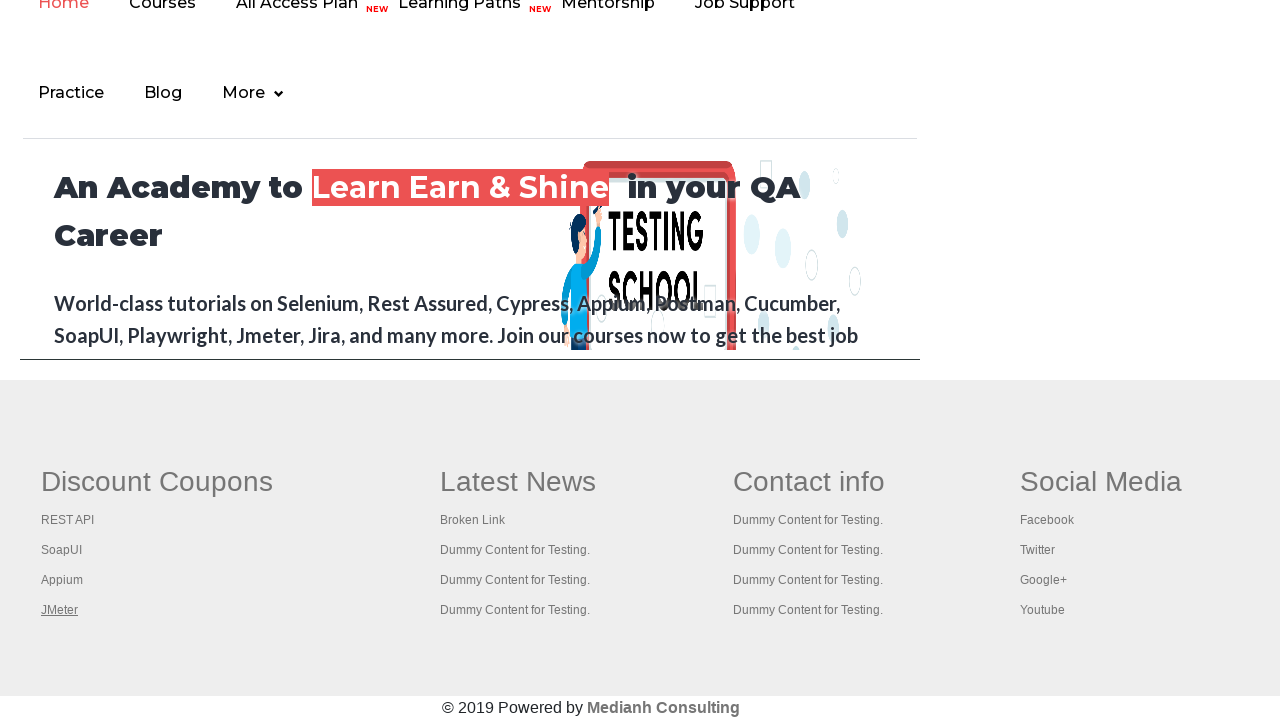

Waited 1 second for new tab to load
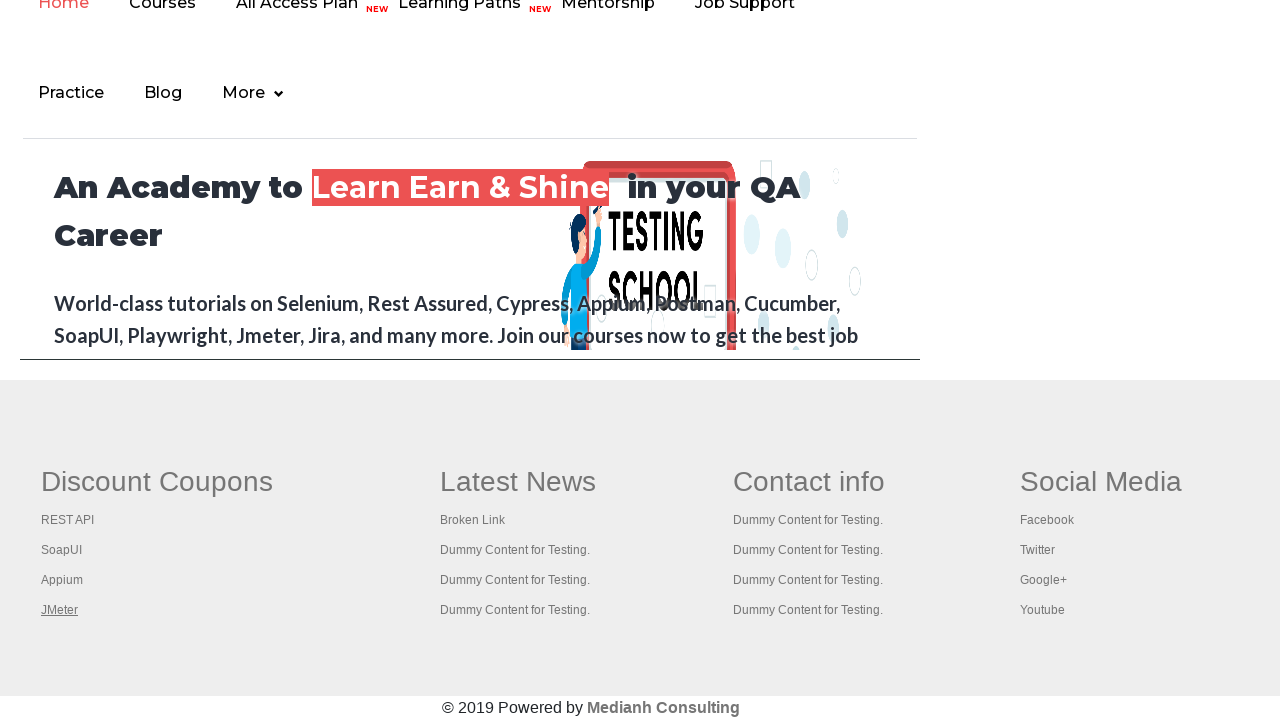

Retrieved all open browser tabs - found 5 tabs
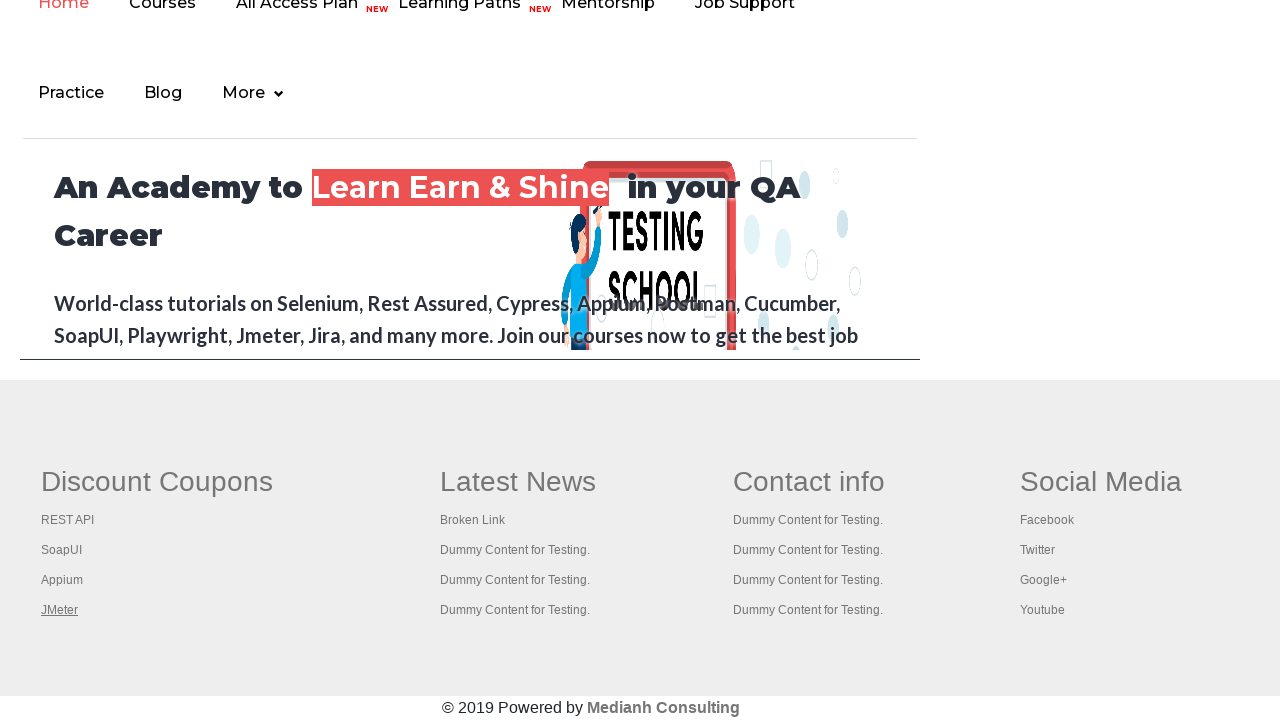

Checked tab title: 'Practice Page'
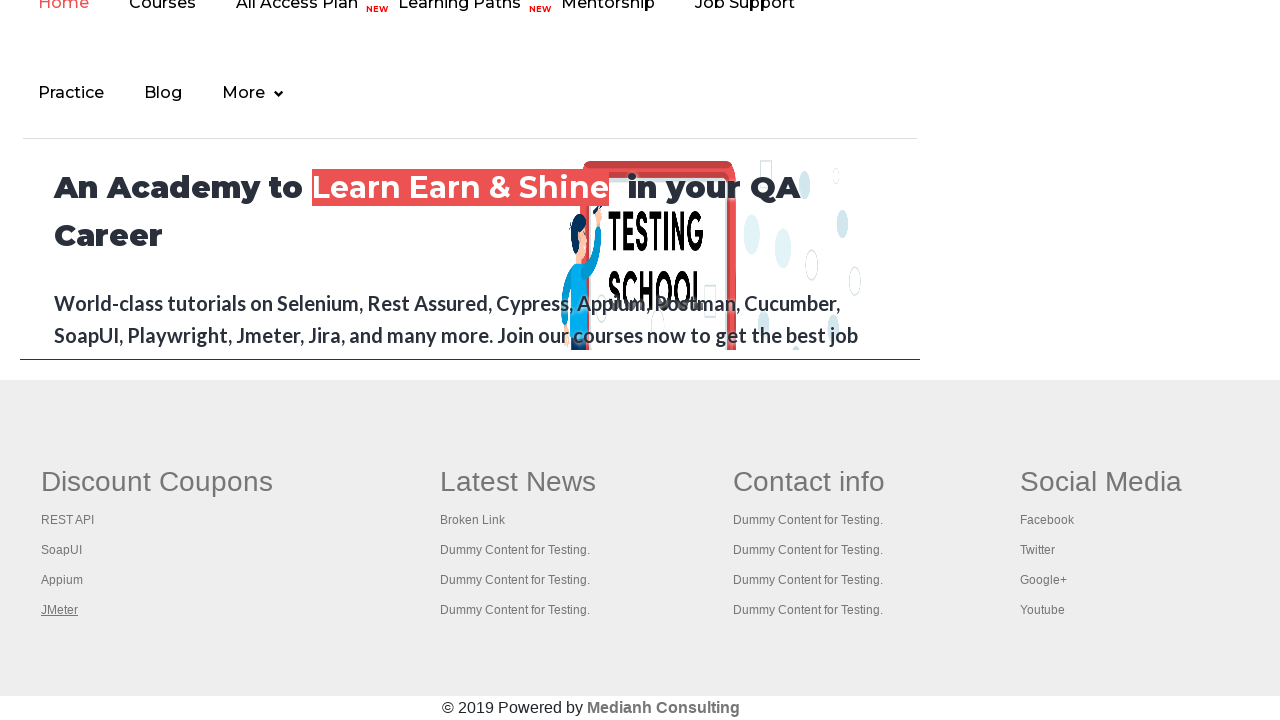

Checked tab title: 'REST API Tutorial'
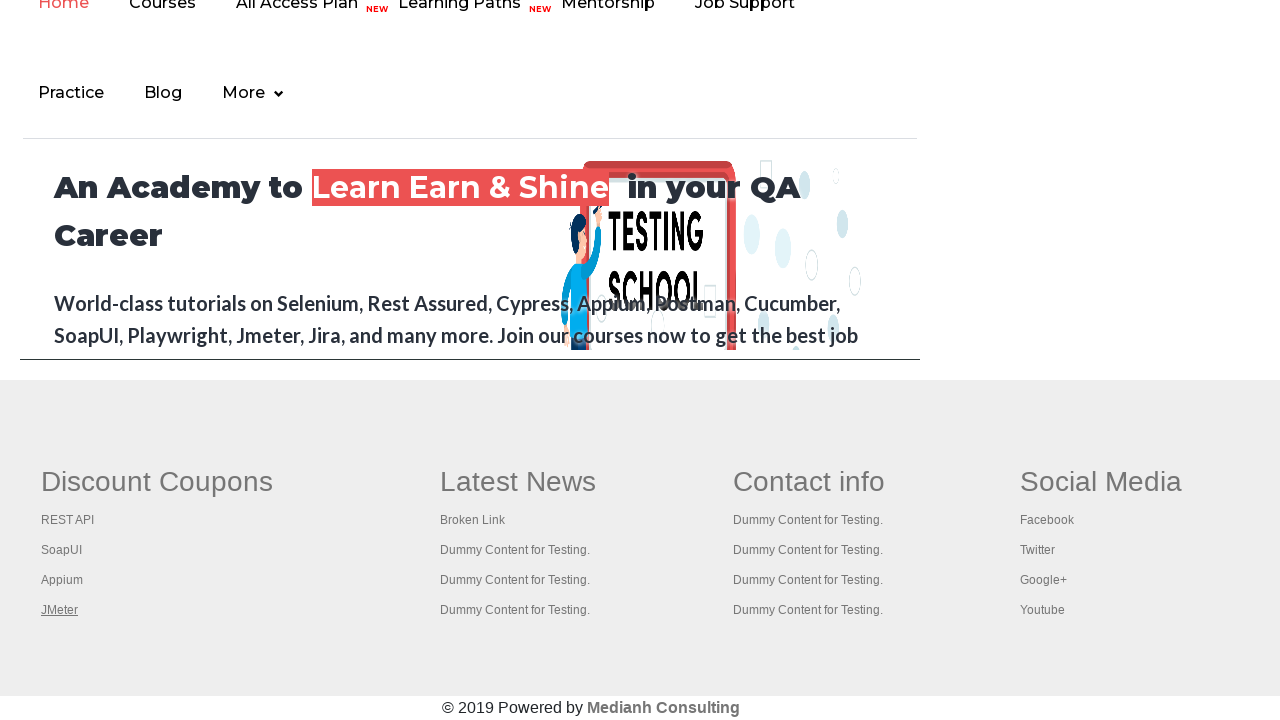

Checked tab title: 'The World’s Most Popular API Testing Tool | SoapUI'
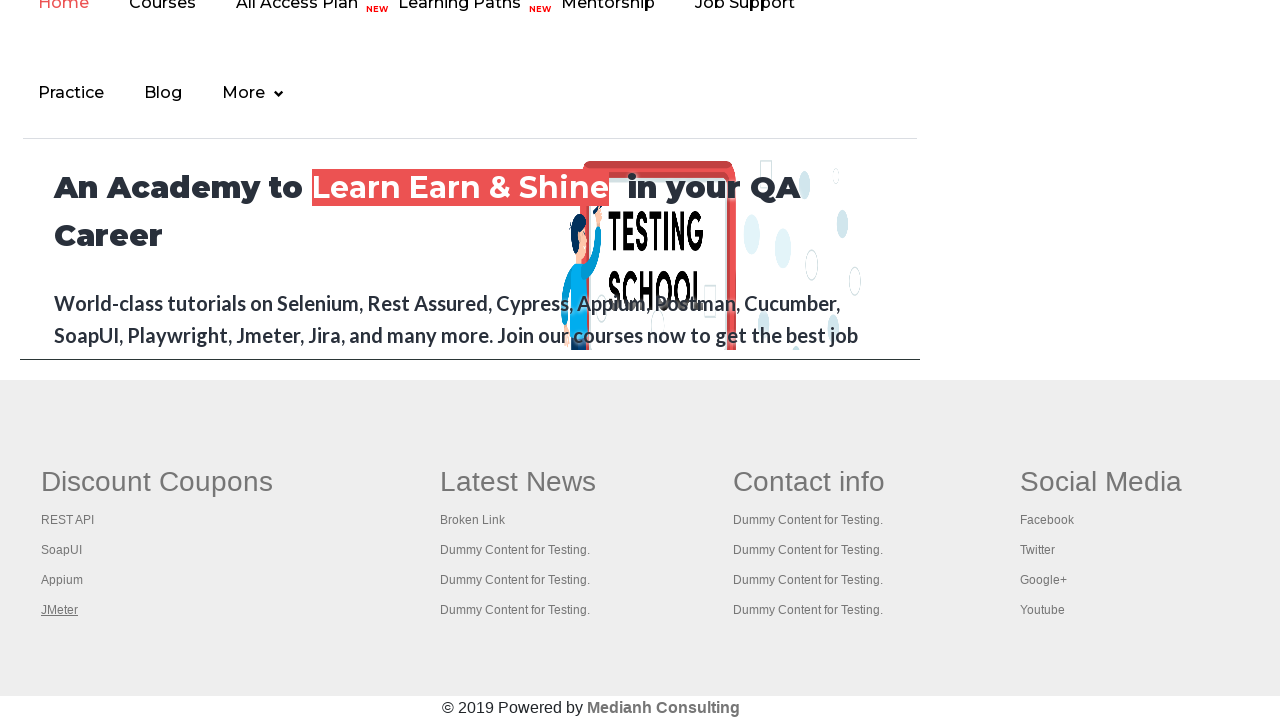

Checked tab title: 'Appium tutorial for Mobile Apps testing | RahulShetty Academy | Rahul'
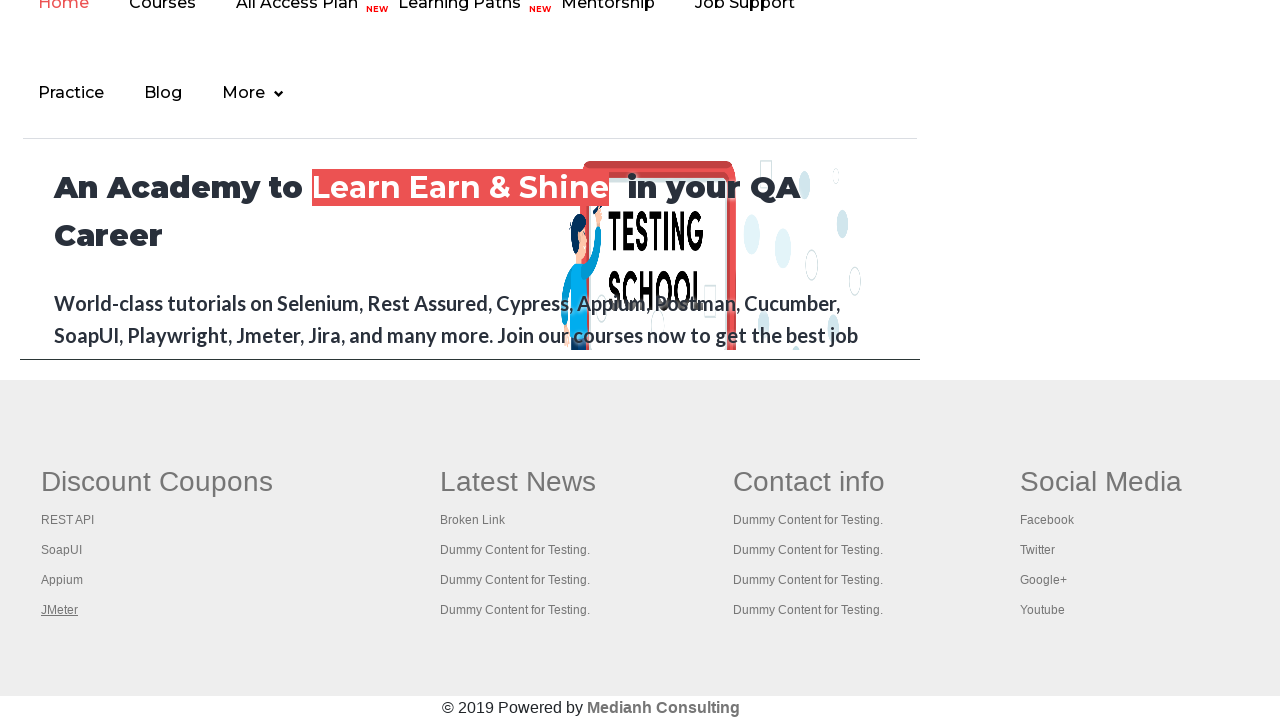

Checked tab title: 'Apache JMeter - Apache JMeter™'
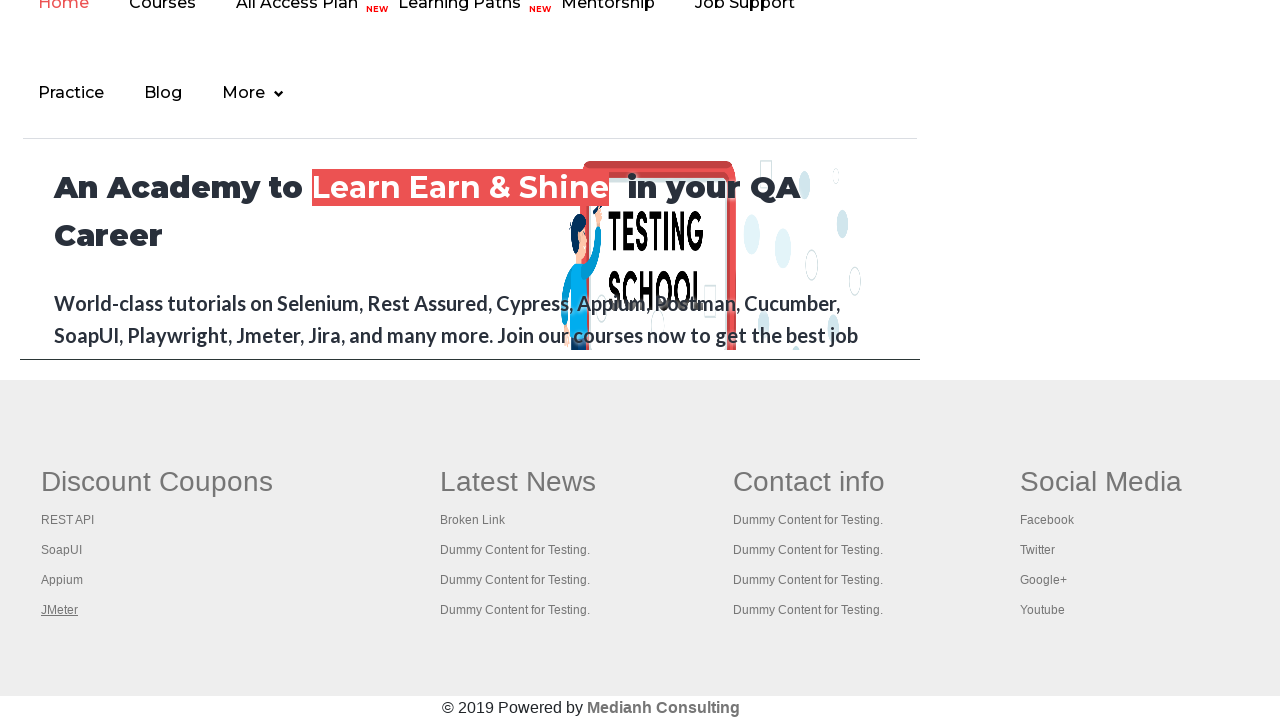

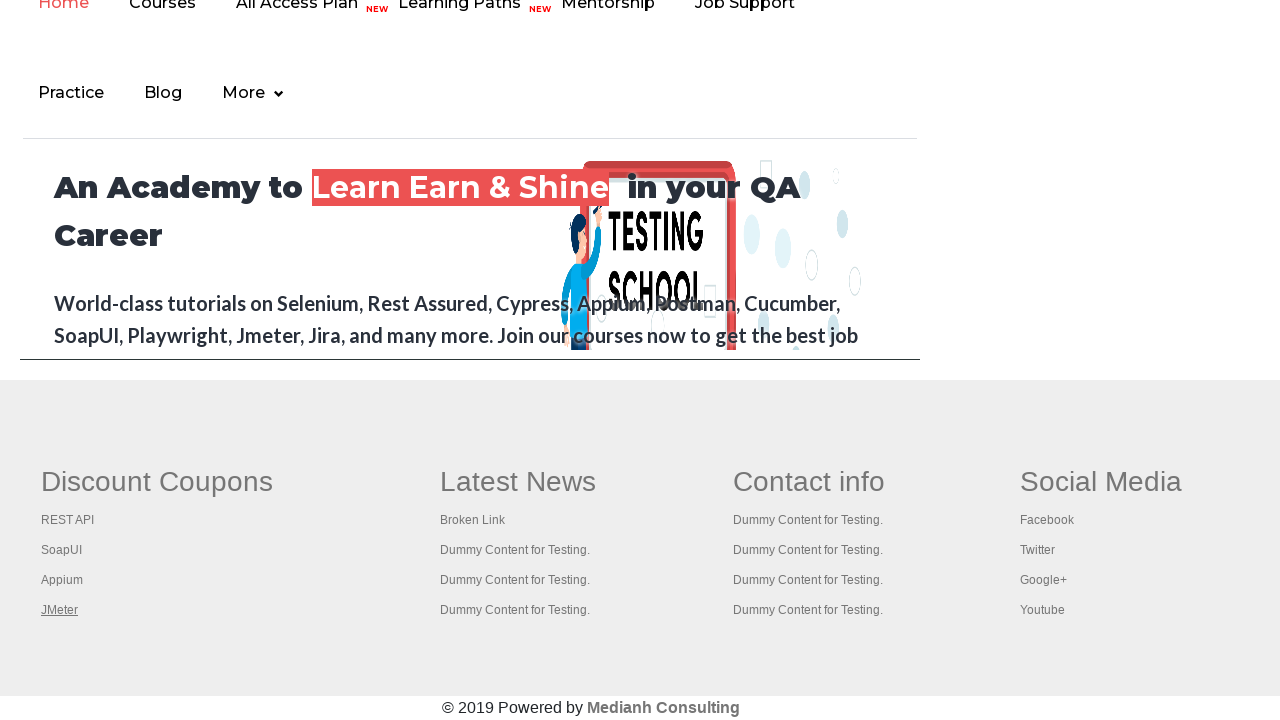